Tests dropdown selection functionality by navigating to the dropdown page and selecting options using different methods (by value, by label, and by index)

Starting URL: http://the-internet.herokuapp.com/

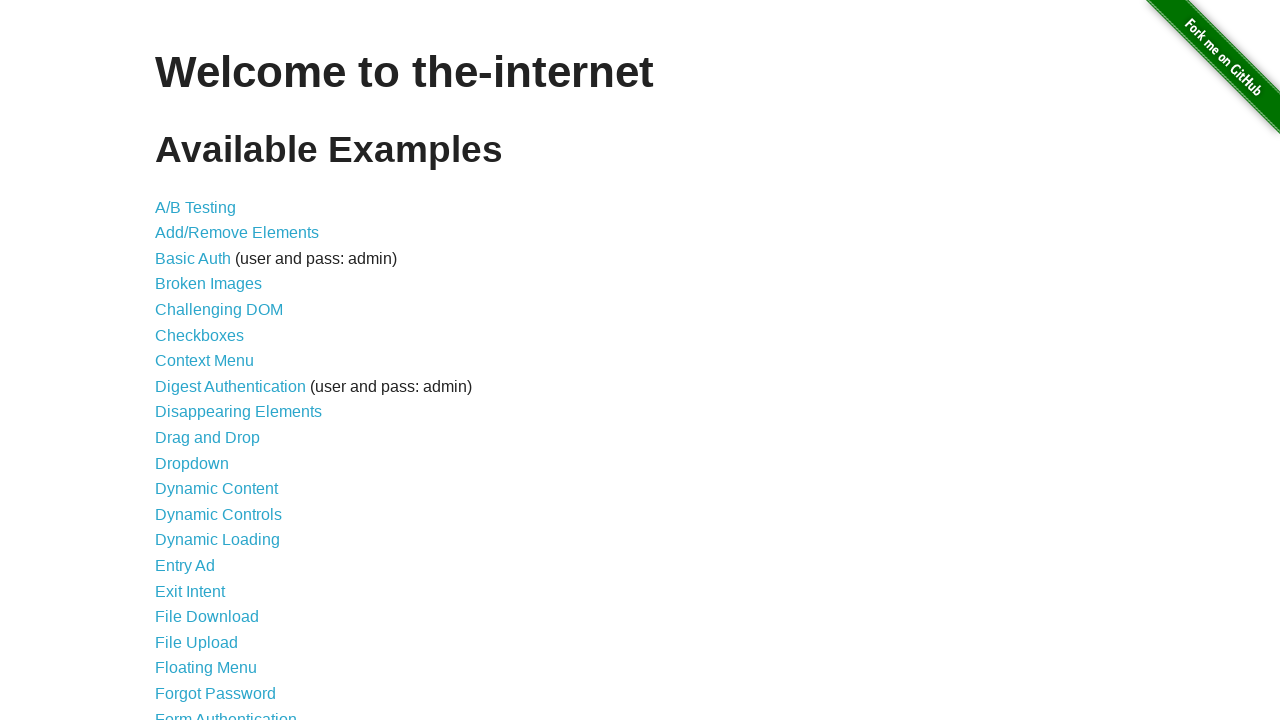

Clicked on Dropdown link to navigate to dropdown page at (192, 463) on internal:text="Dropdown"i
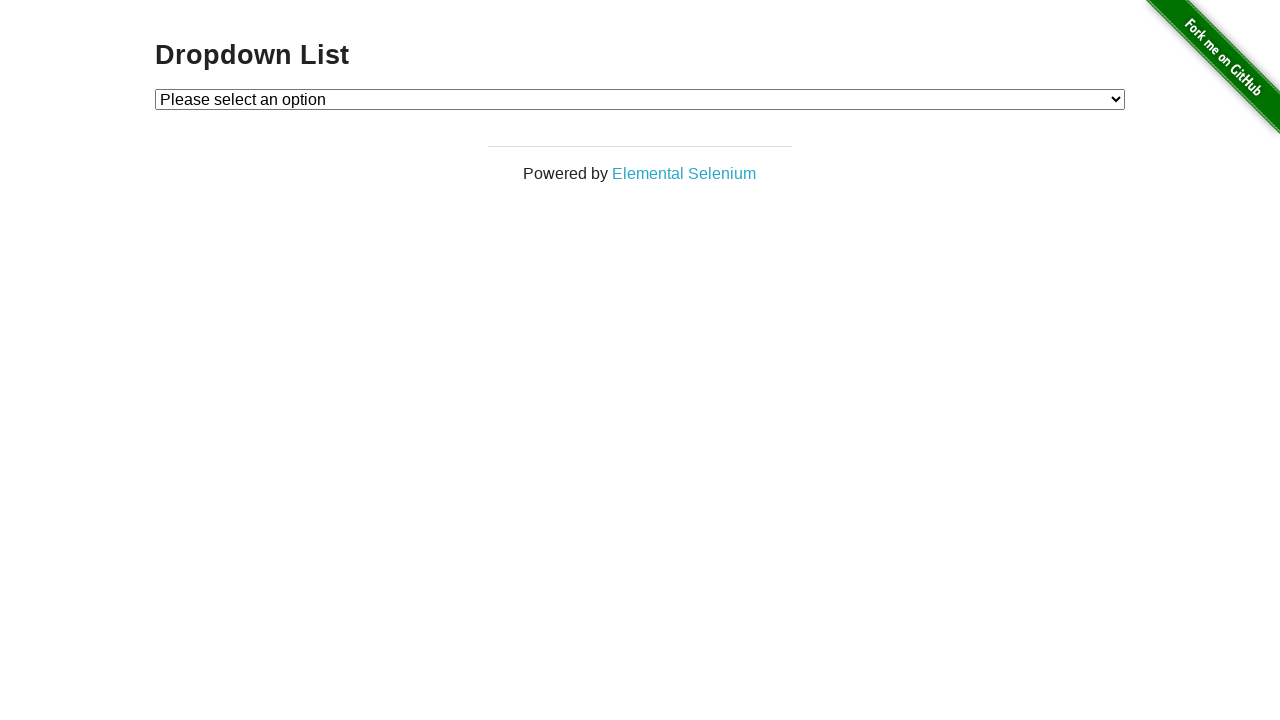

Selected dropdown option by value '1' on #dropdown
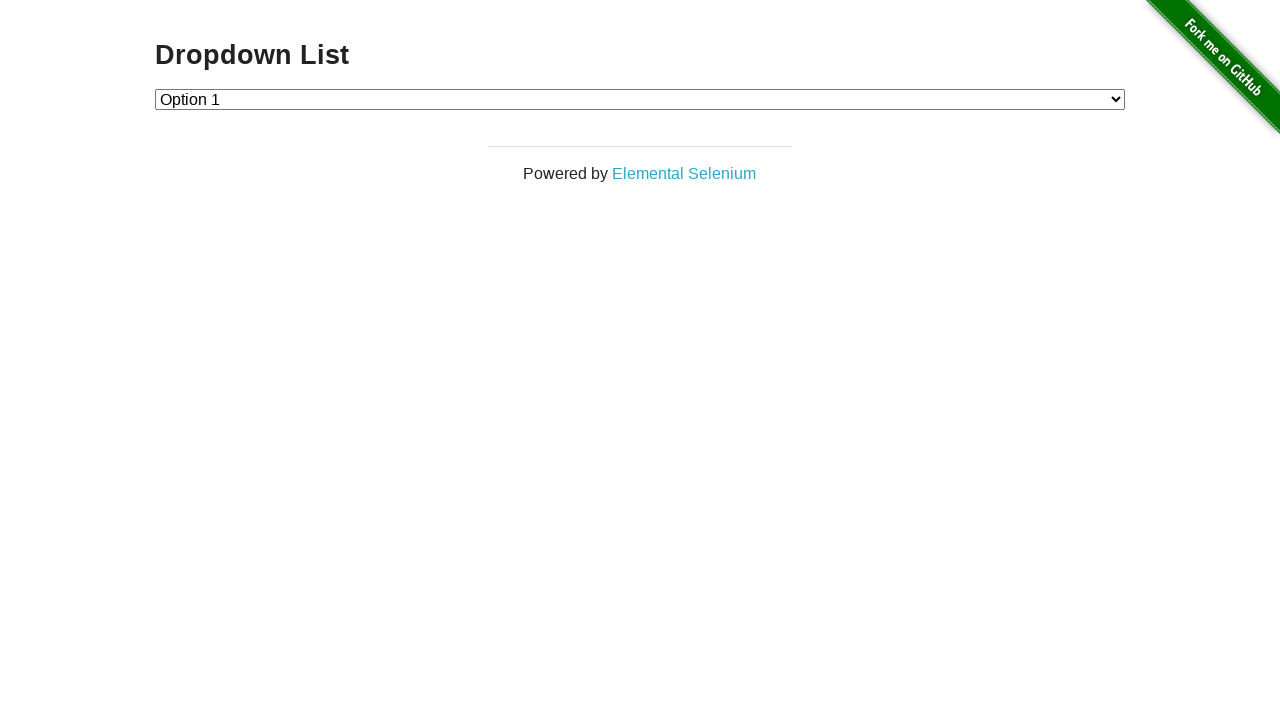

Clicked on the dropdown element at (640, 99) on xpath=//select[@id='dropdown']
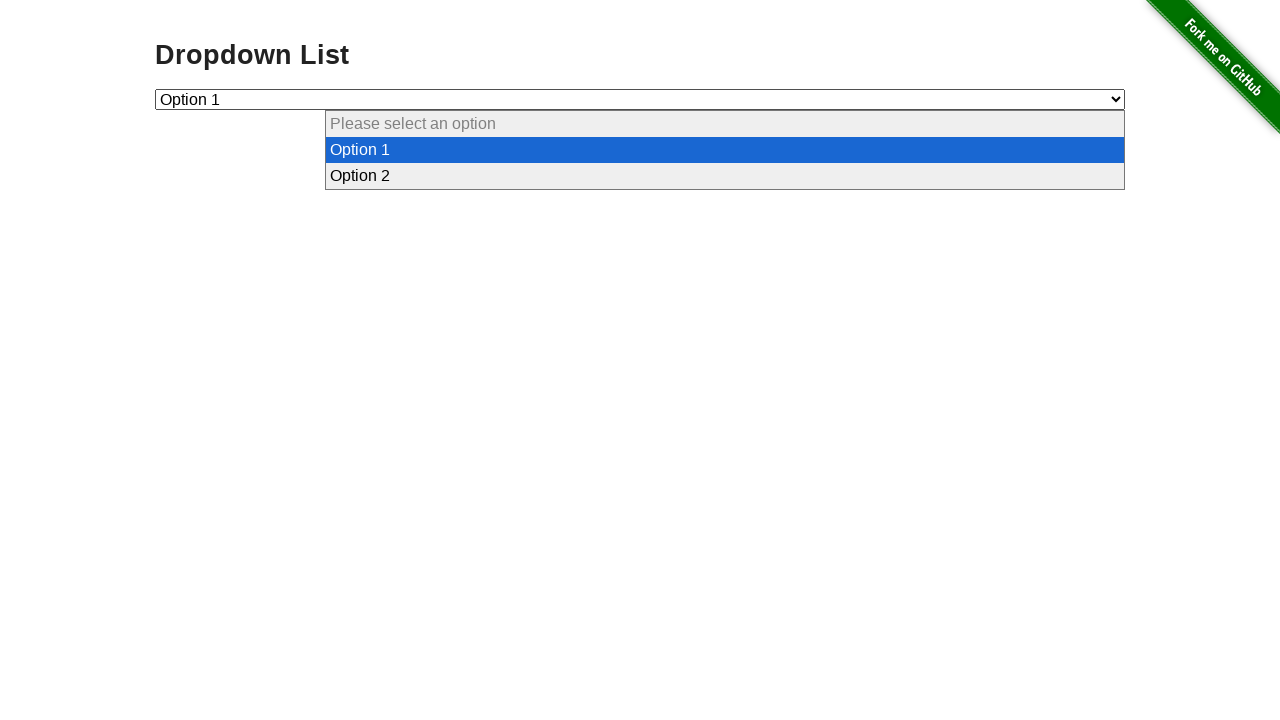

Selected dropdown option by label 'Option 2' on select
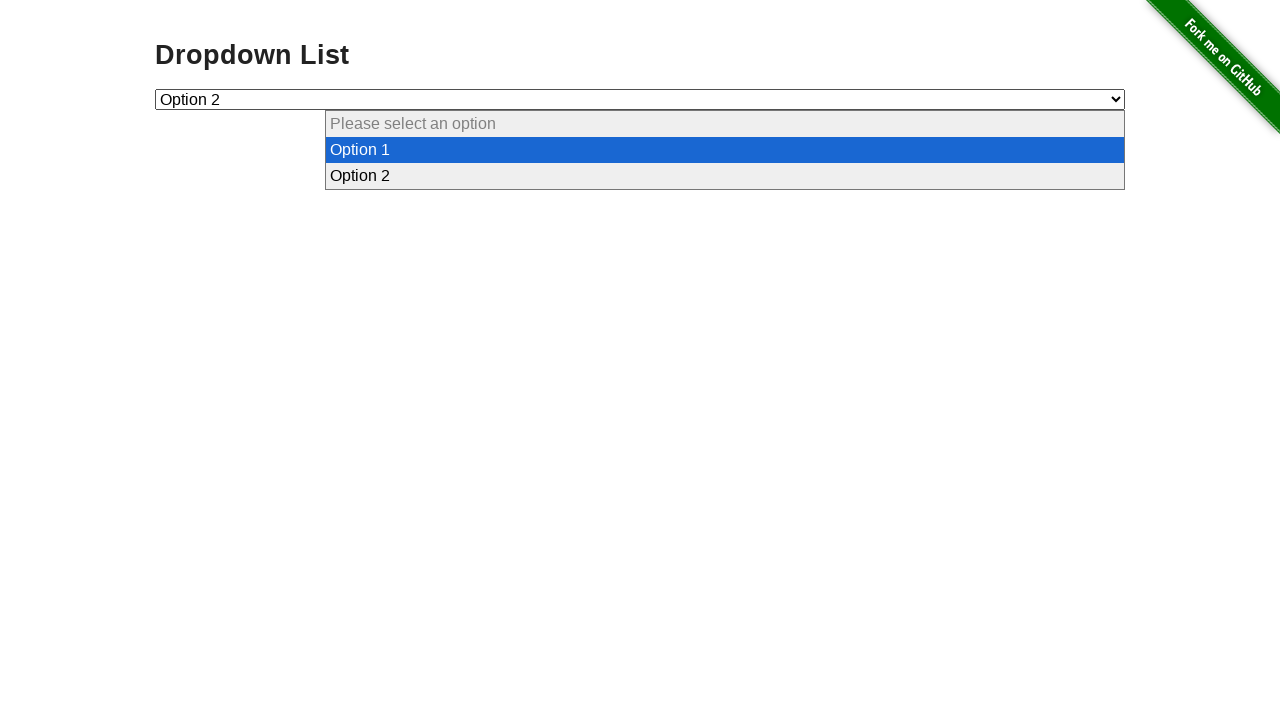

Selected dropdown option by index 1 on select
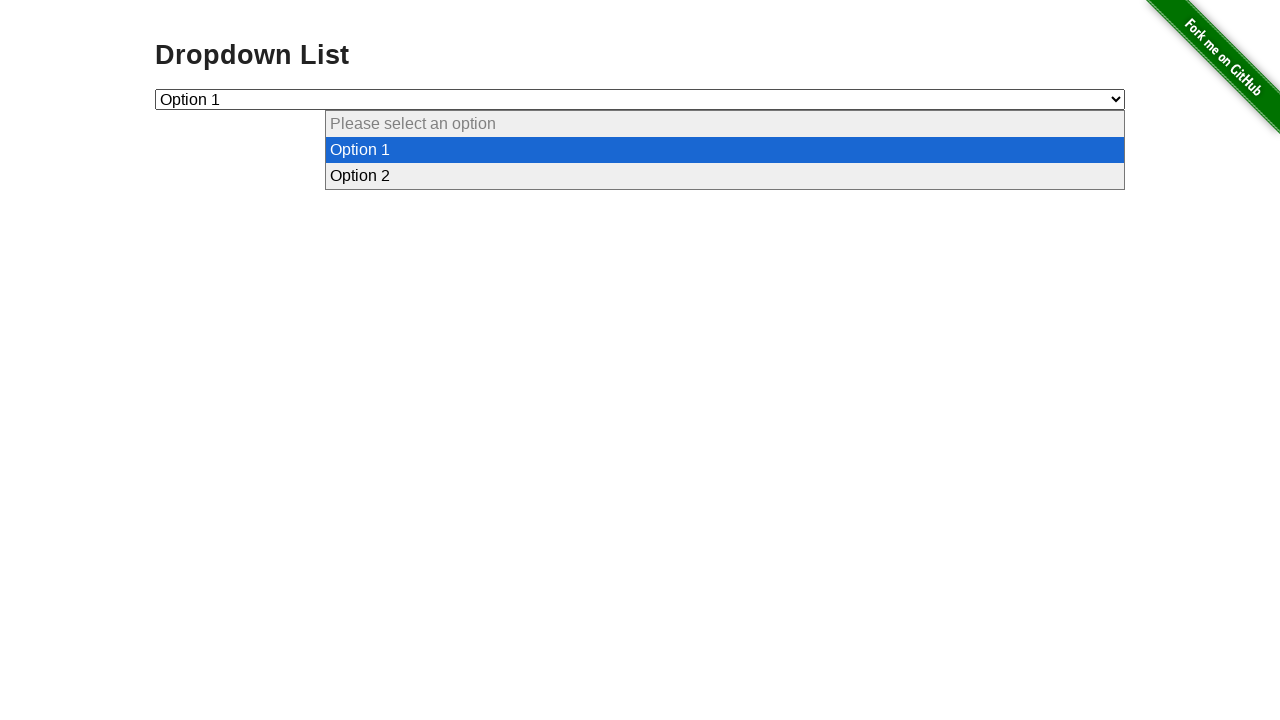

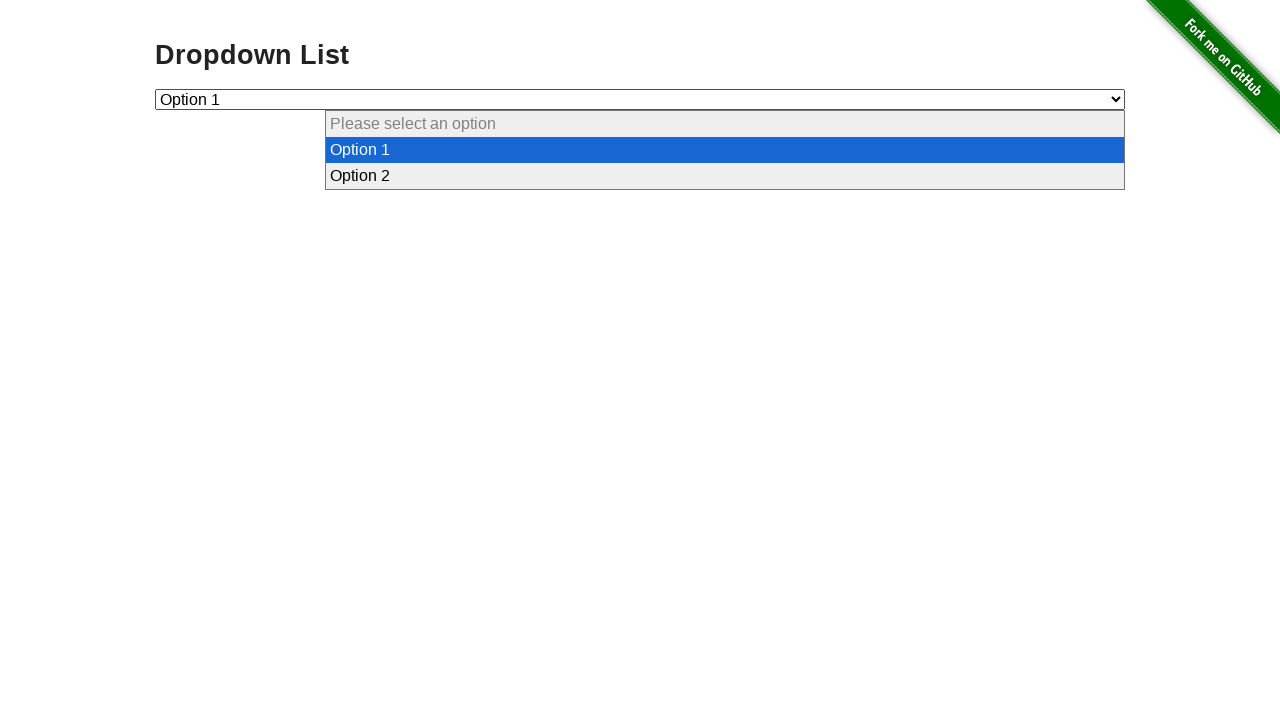